Tests valid login functionality by entering correct credentials and verifying successful login

Starting URL: https://www.saucedemo.com/

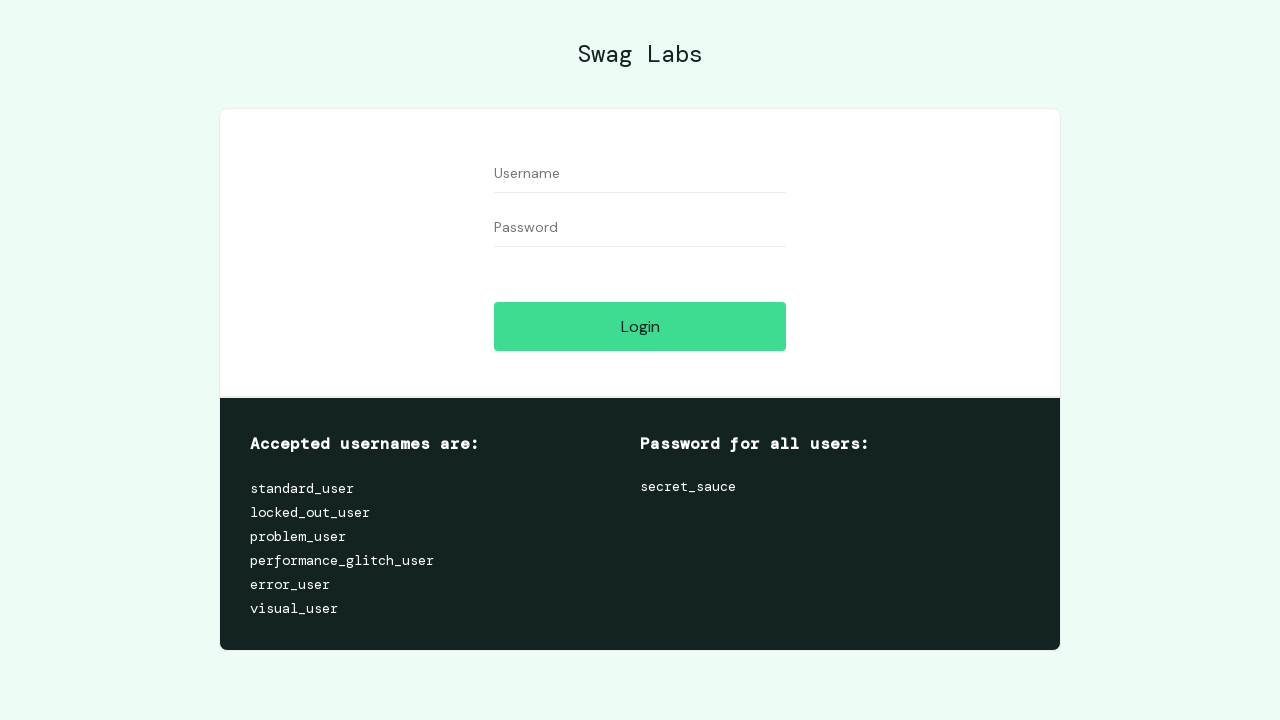

Filled username field with 'standard_user' on #user-name
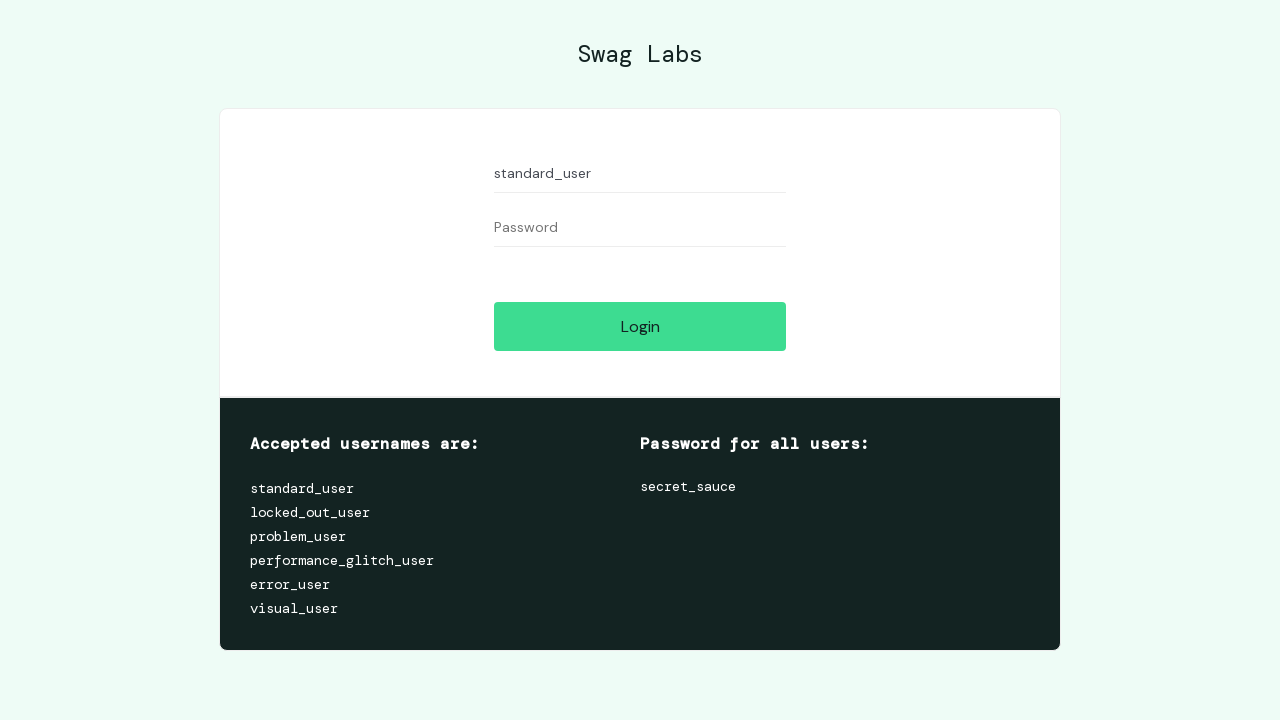

Filled password field with 'secret_sauce' on #password
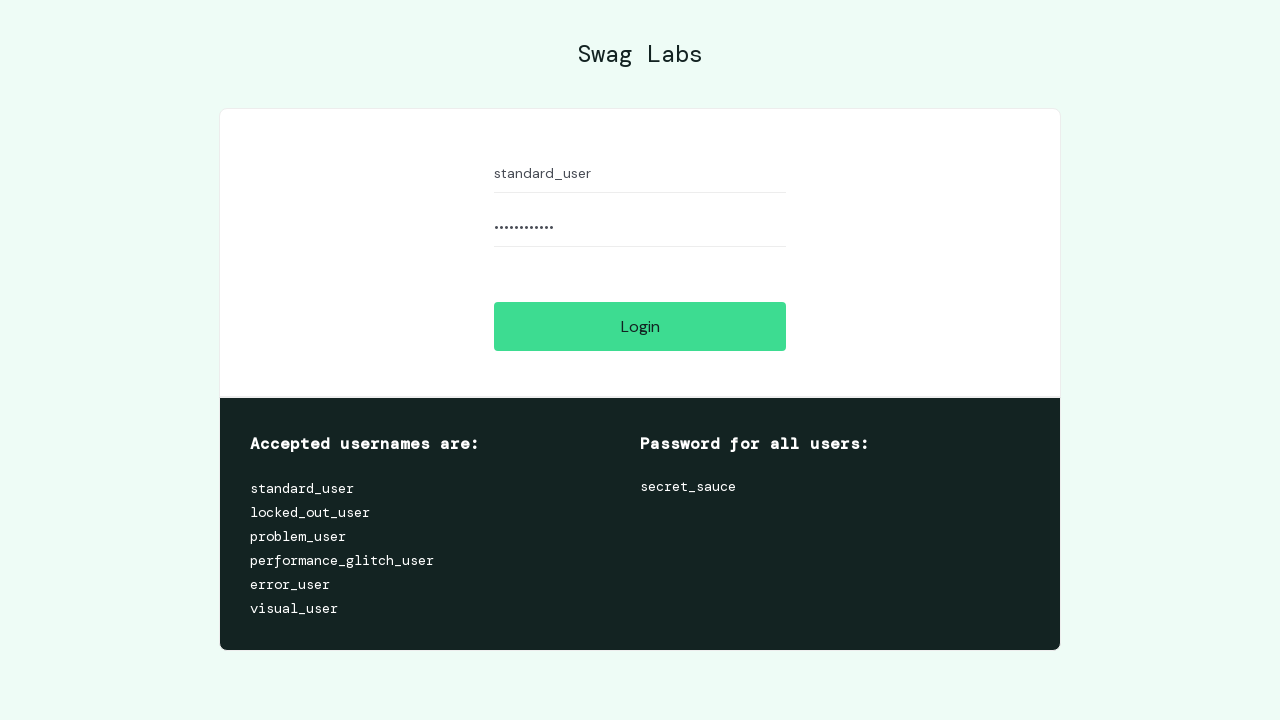

Clicked login button at (640, 326) on #login-button
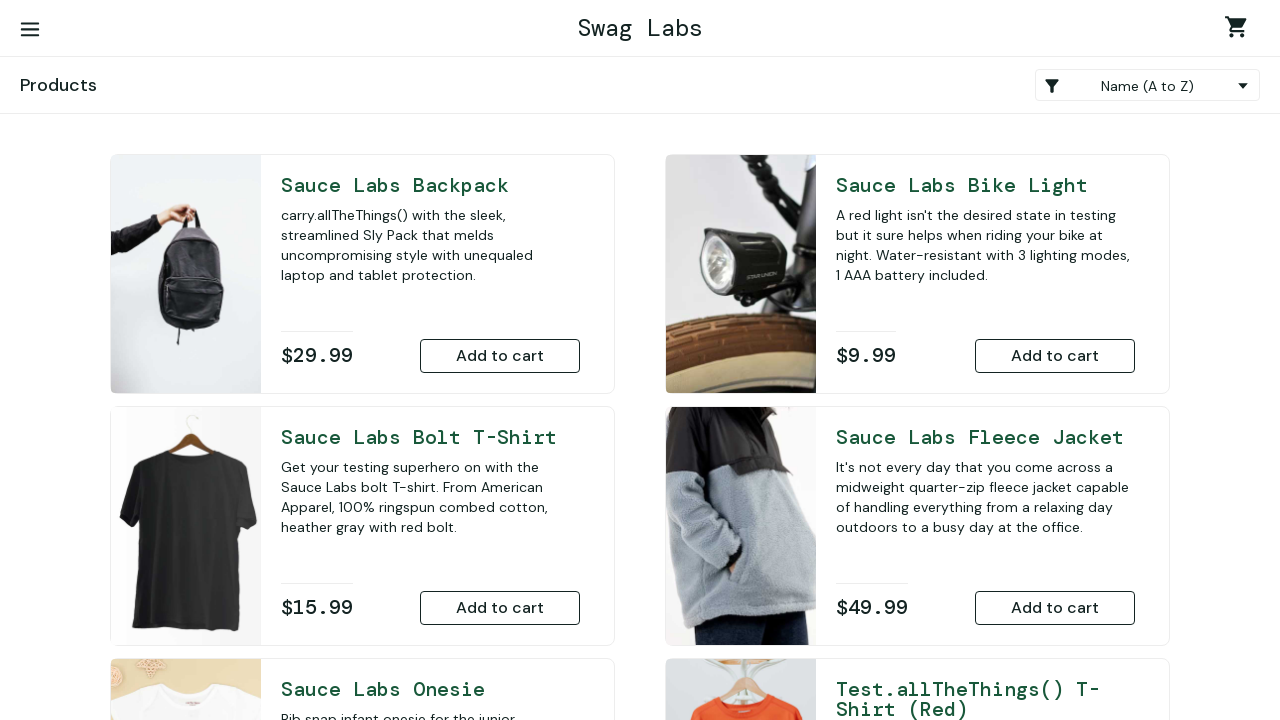

Page loaded and app logo selector appeared
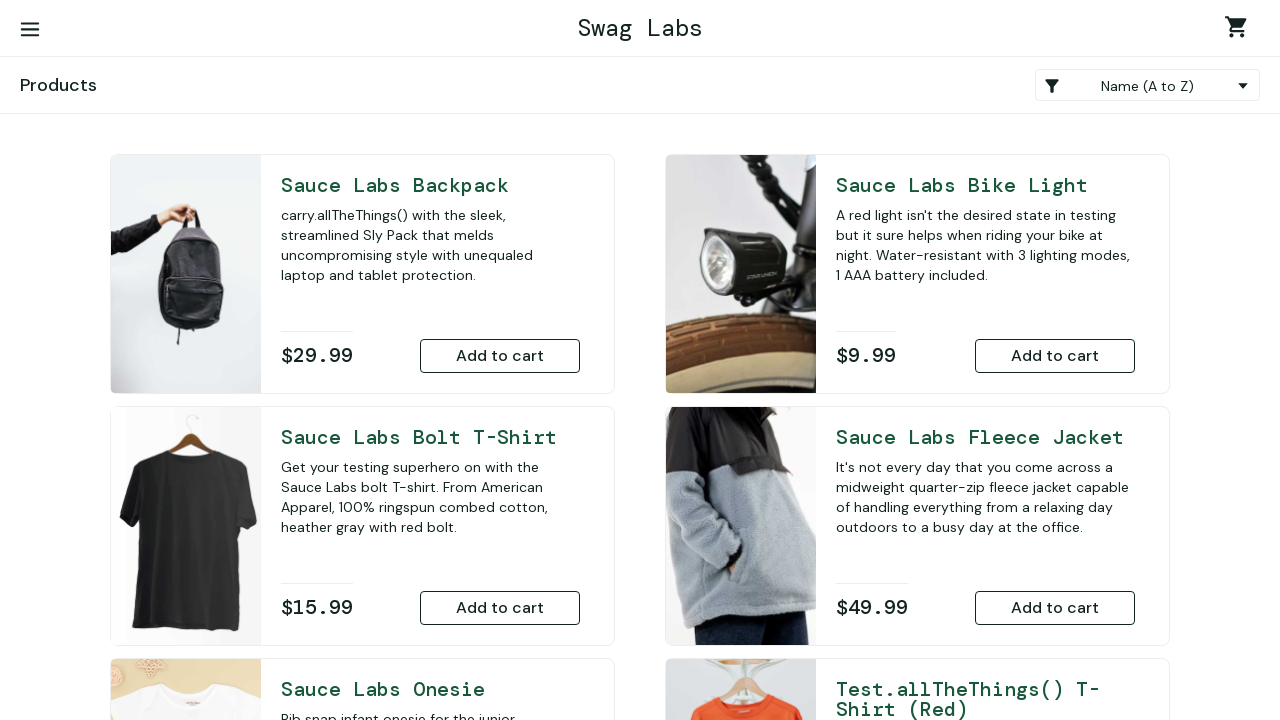

Located app logo element
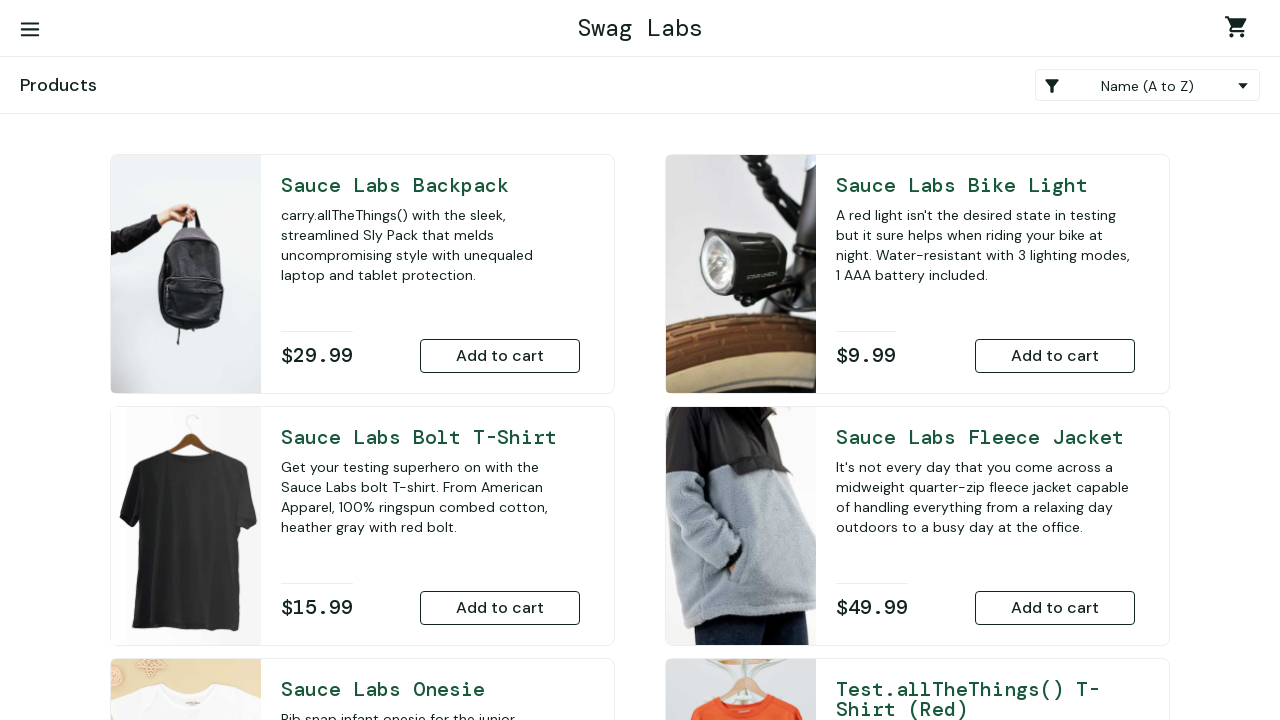

Verified successful login - app logo text is 'Swag Labs'
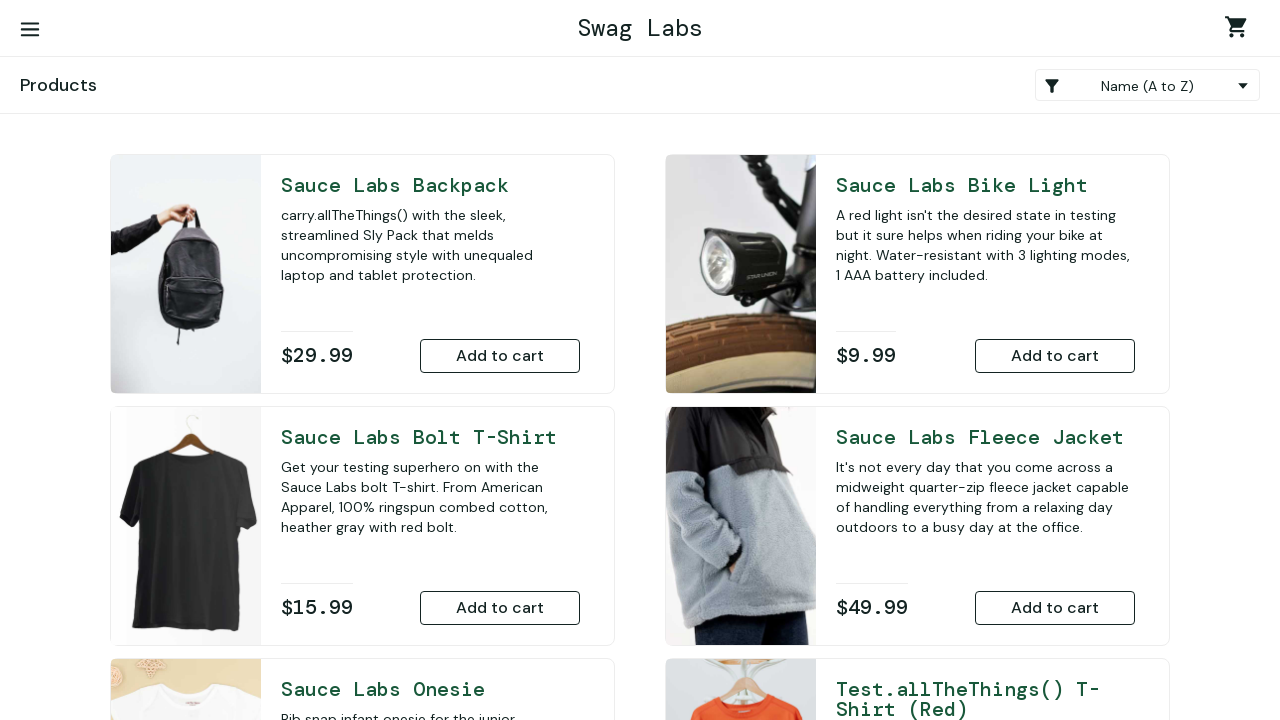

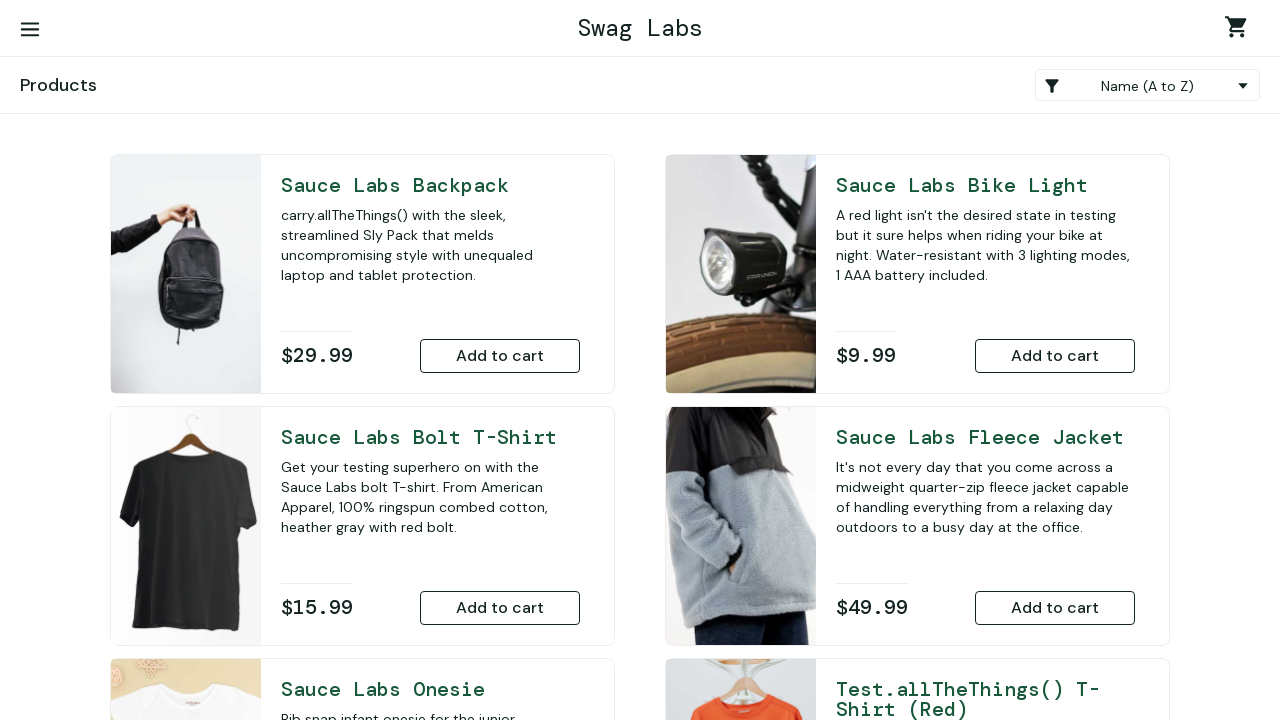